Tests drag and drop functionality by dragging an element from source to target position using coordinates

Starting URL: https://jqueryui.com/droppable/

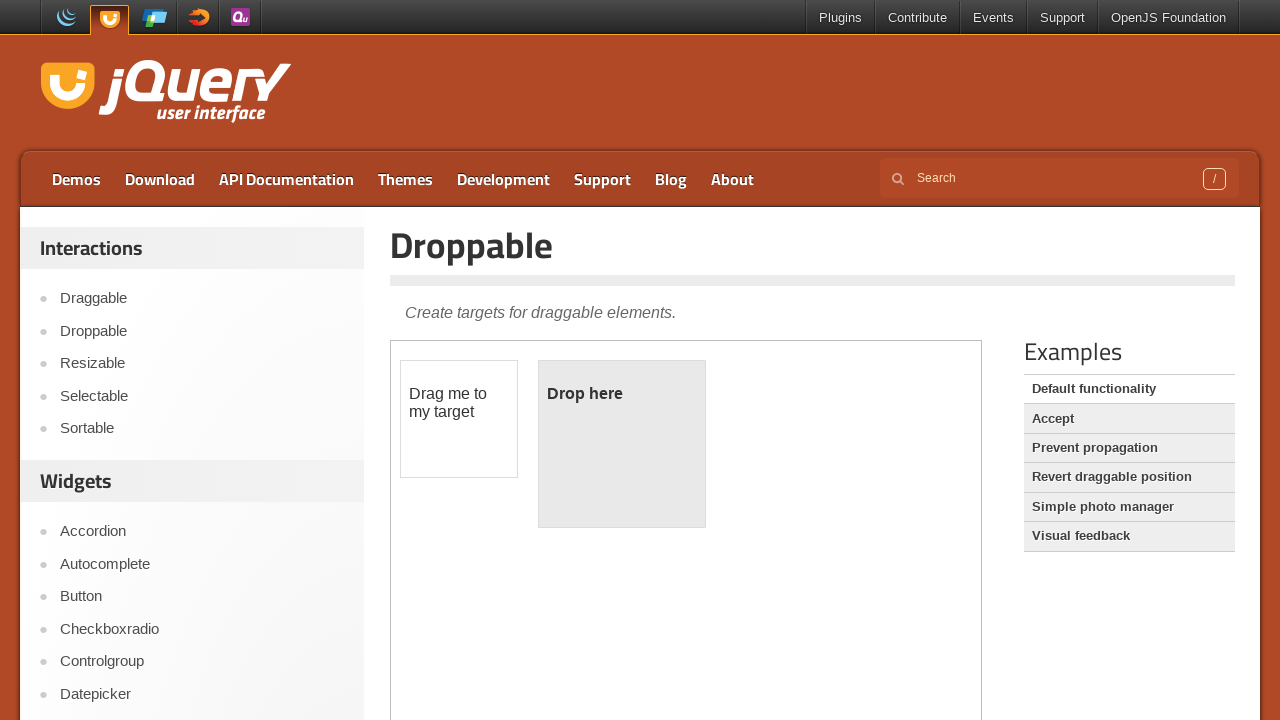

Located iframe containing drag and drop demo
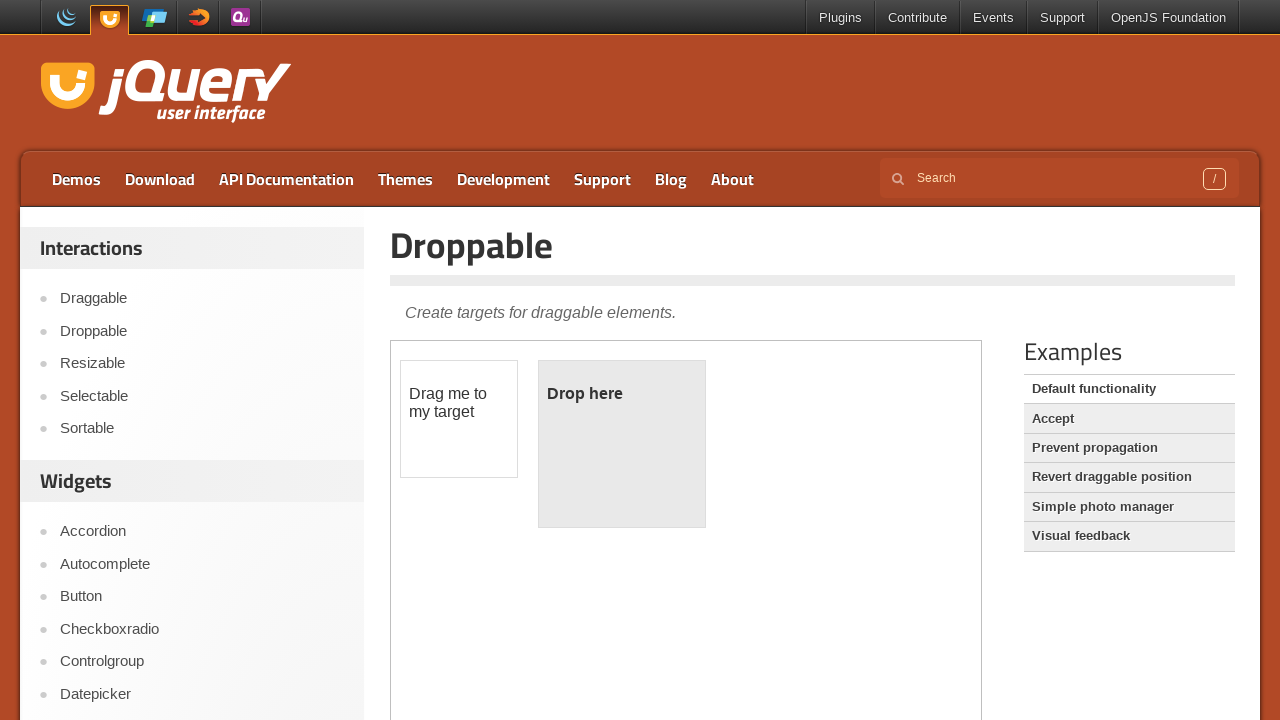

Located draggable source element
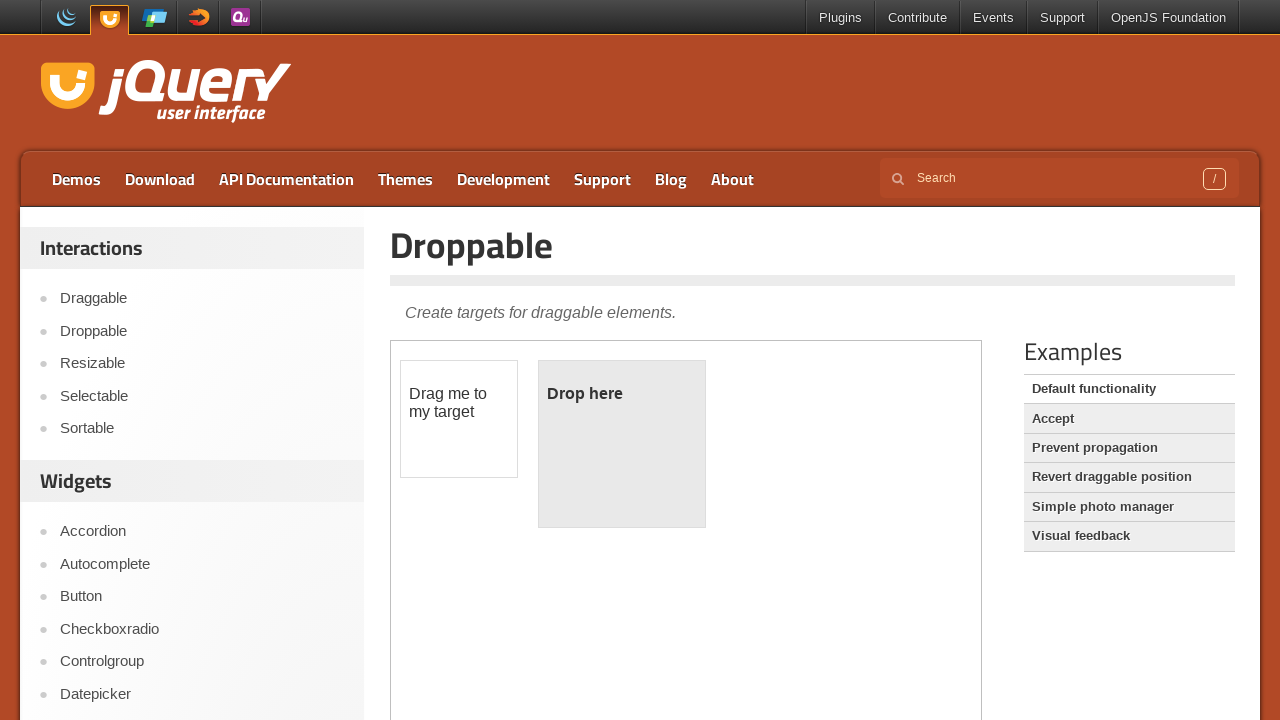

Located droppable target element
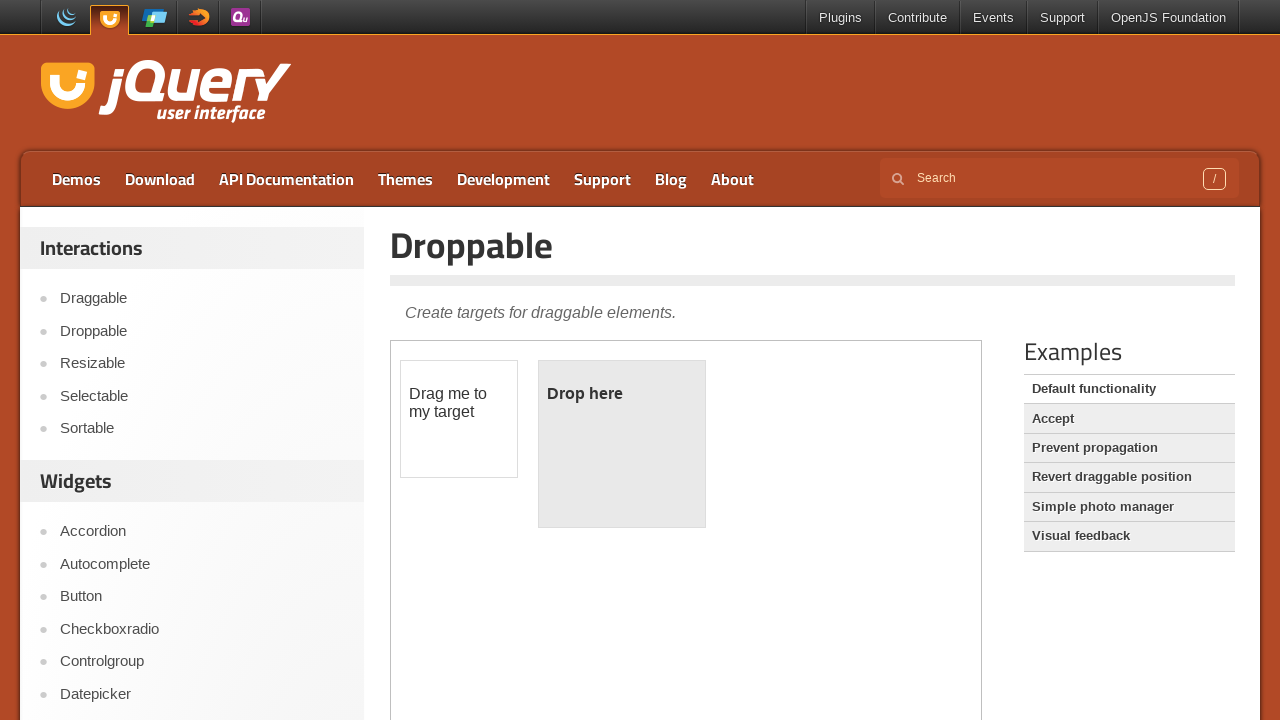

Retrieved target element's bounding box coordinates
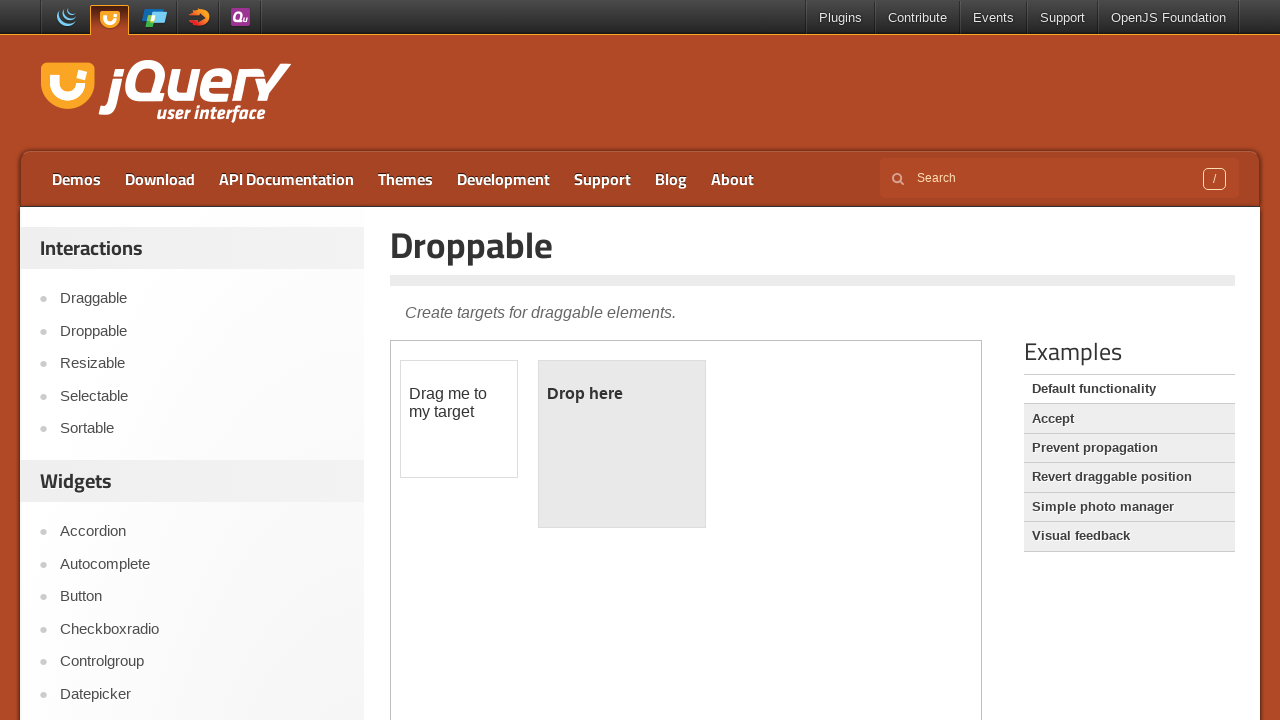

Dragged source element to target element at (622, 444)
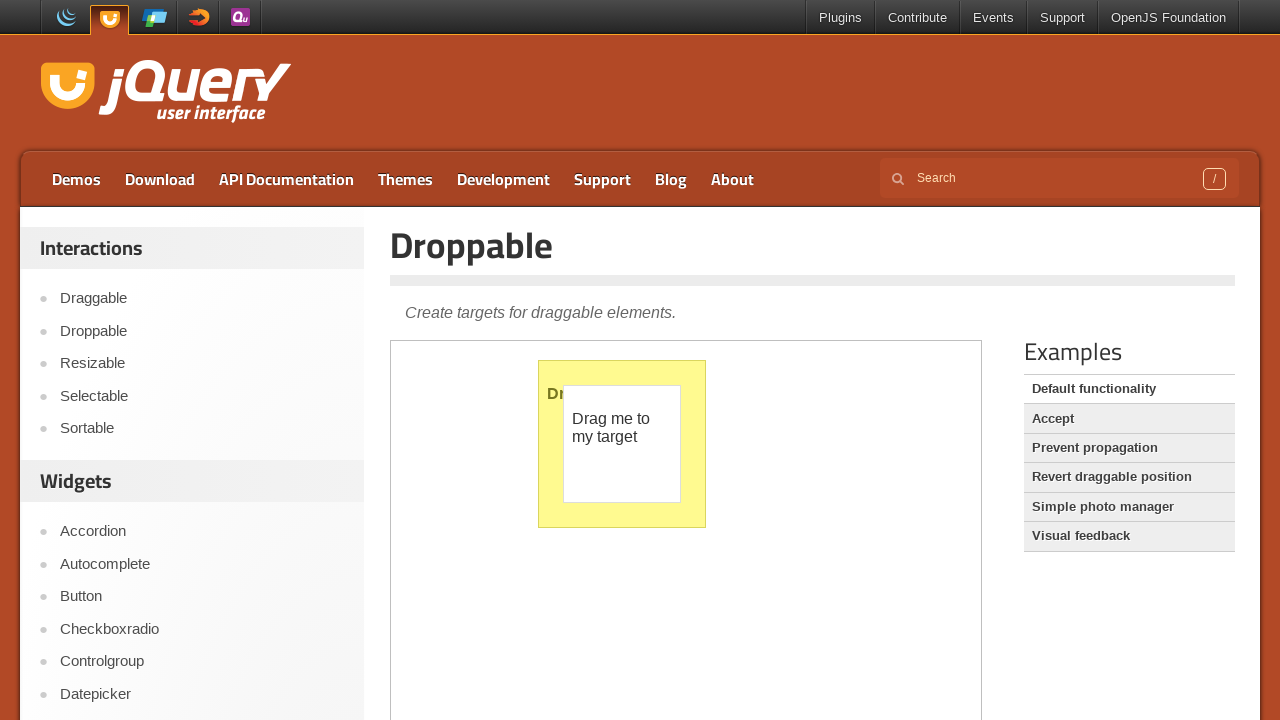

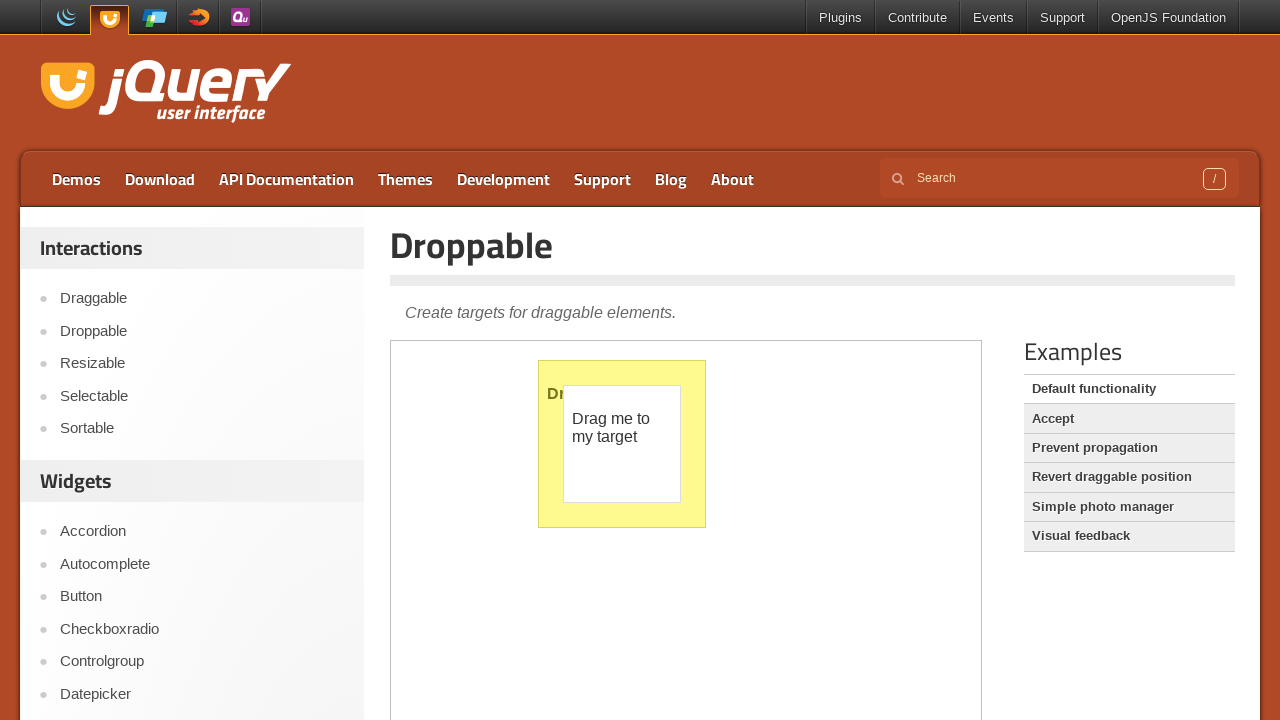